Navigates to a test automation practice blog and scrolls down the page to view content

Starting URL: https://testautomationpractice.blogspot.com/

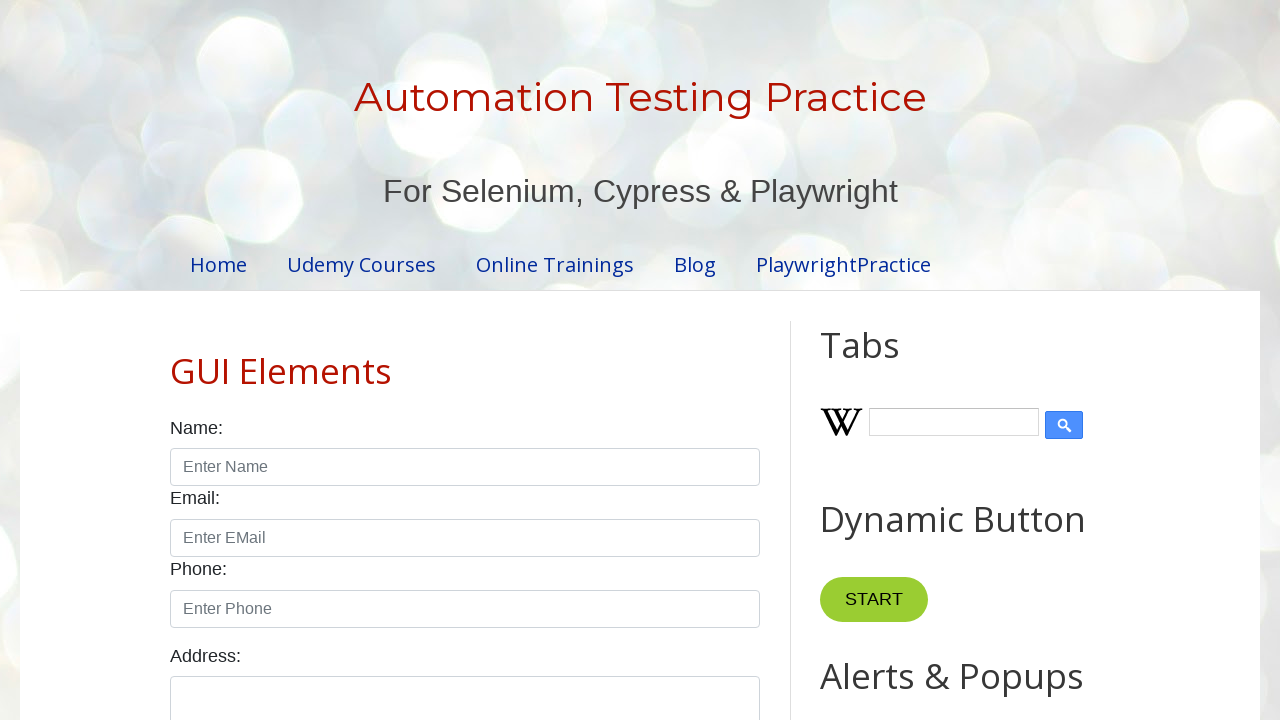

Navigated to test automation practice blog
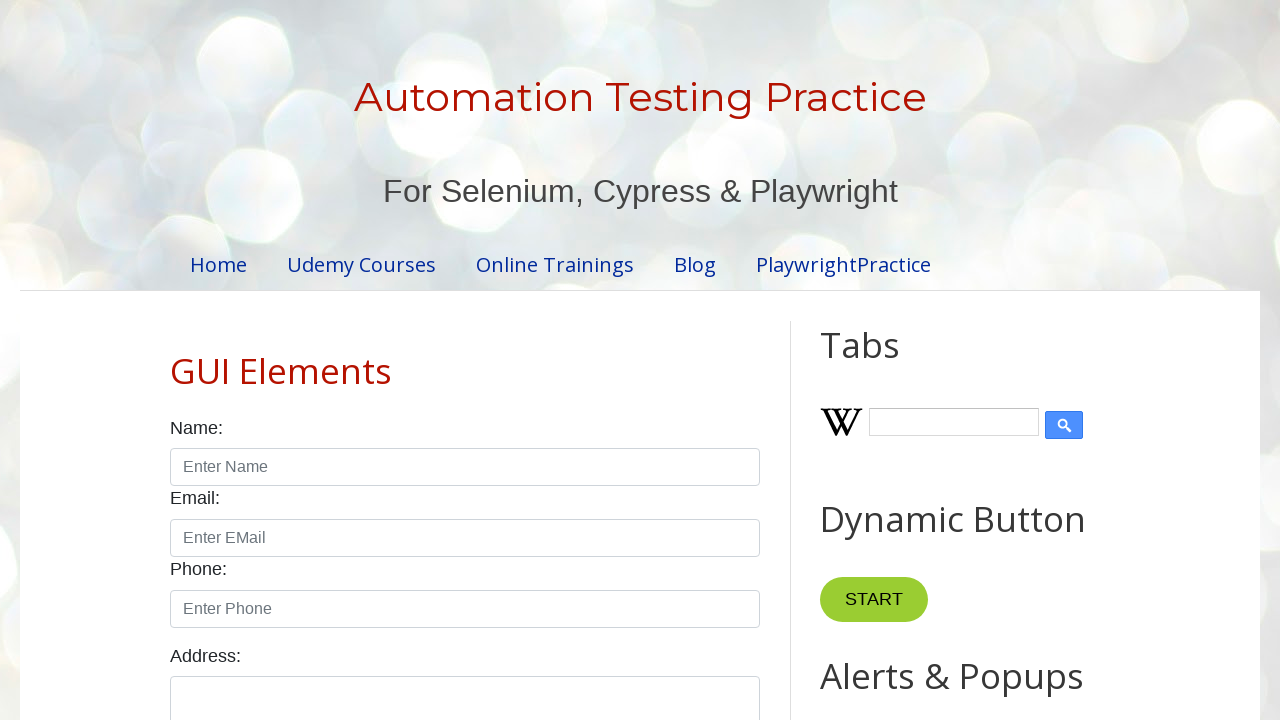

Scrolled down the page by 500 pixels
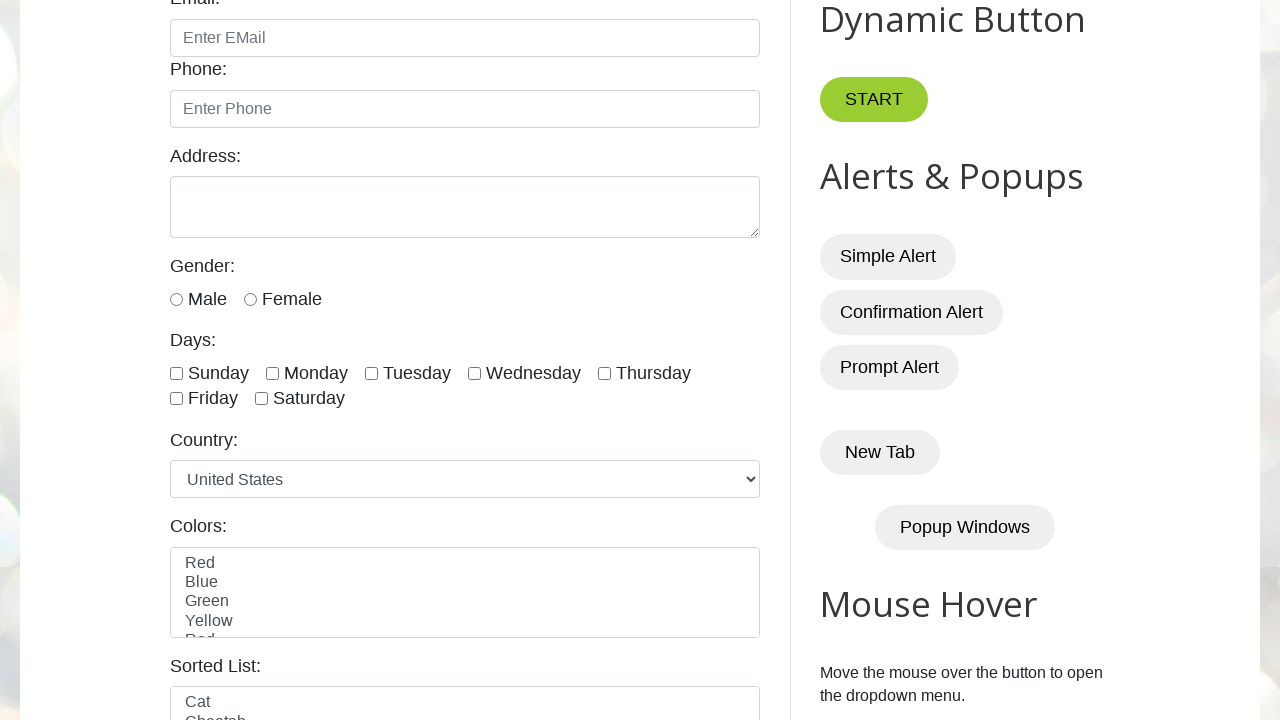

Waited 2 seconds to observe scroll effect
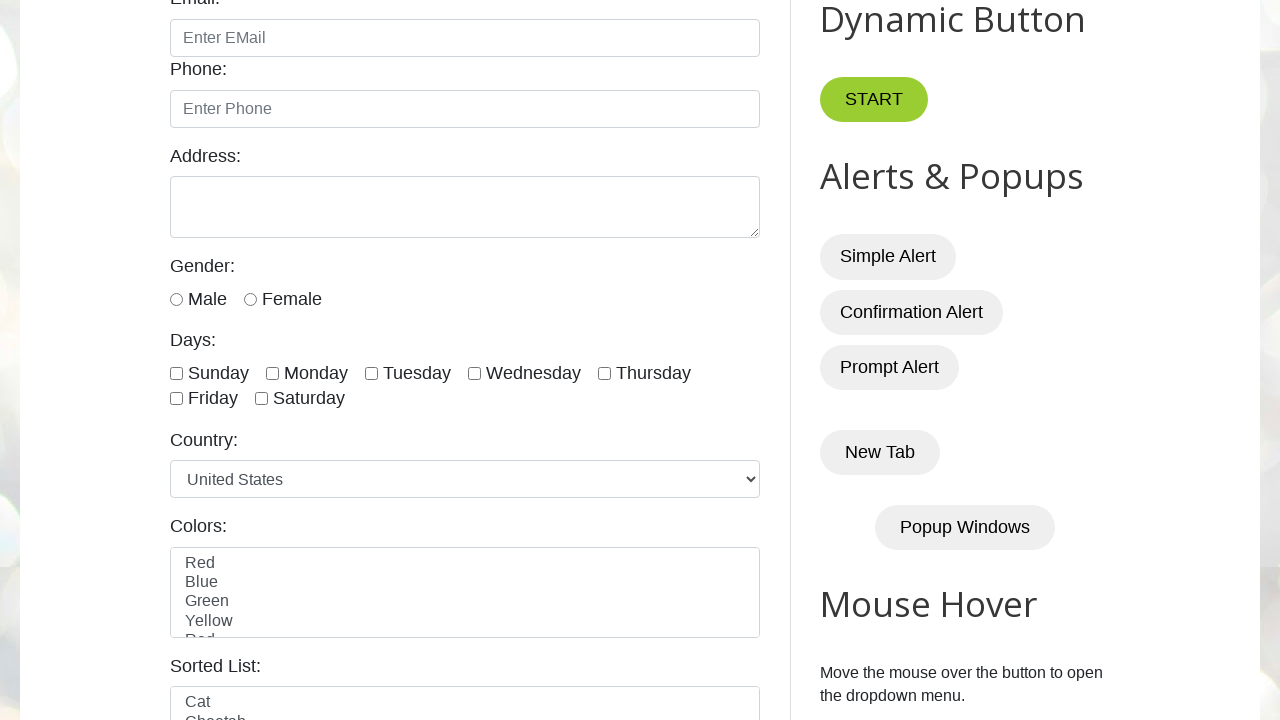

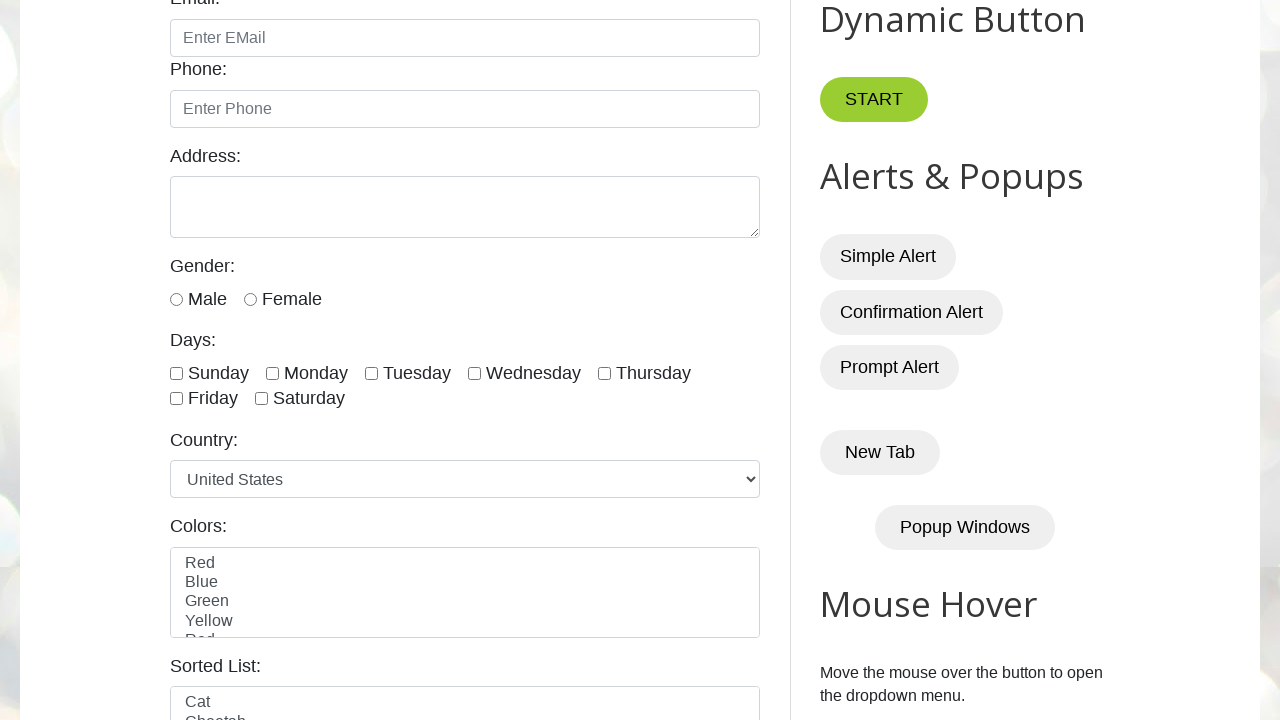